Tests window handle functionality by clicking a button to open a new window, switching to it, filling a form field, closing the child window, and returning to the parent window to fill another field.

Starting URL: https://www.hyrtutorials.com/p/window-handles-practice.html

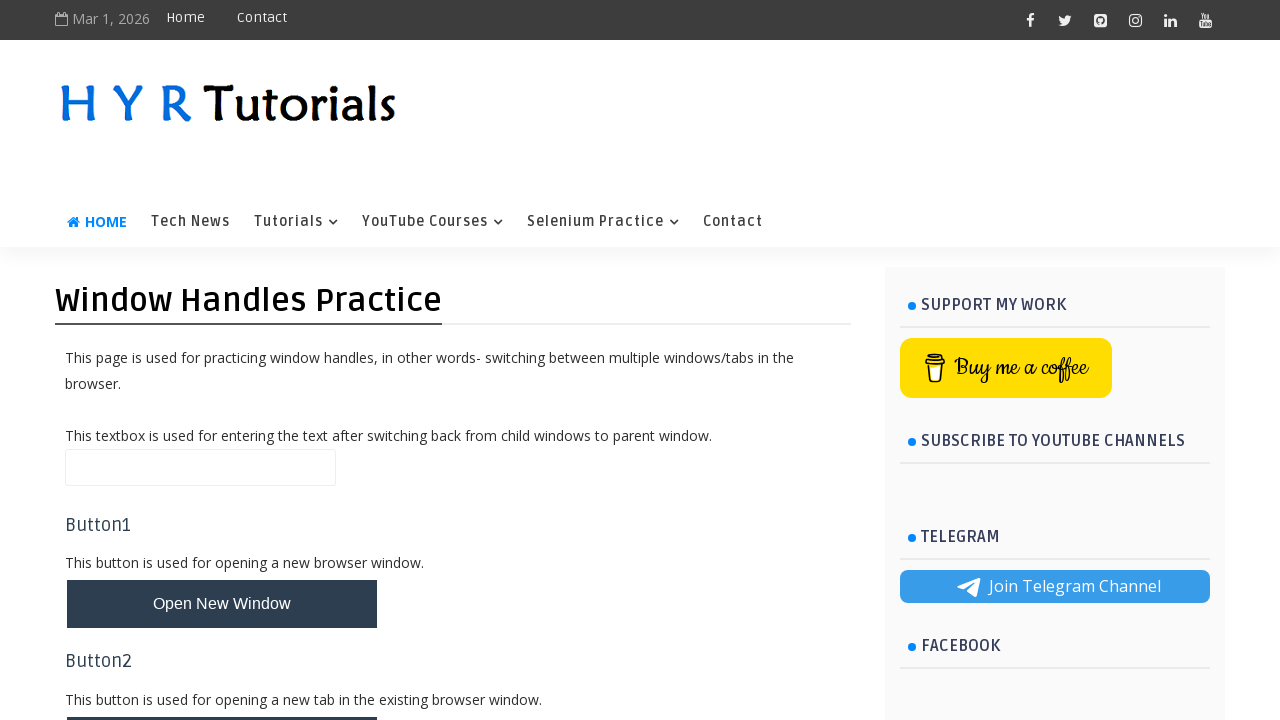

Clicked button to open new window at (222, 604) on #newWindowBtn
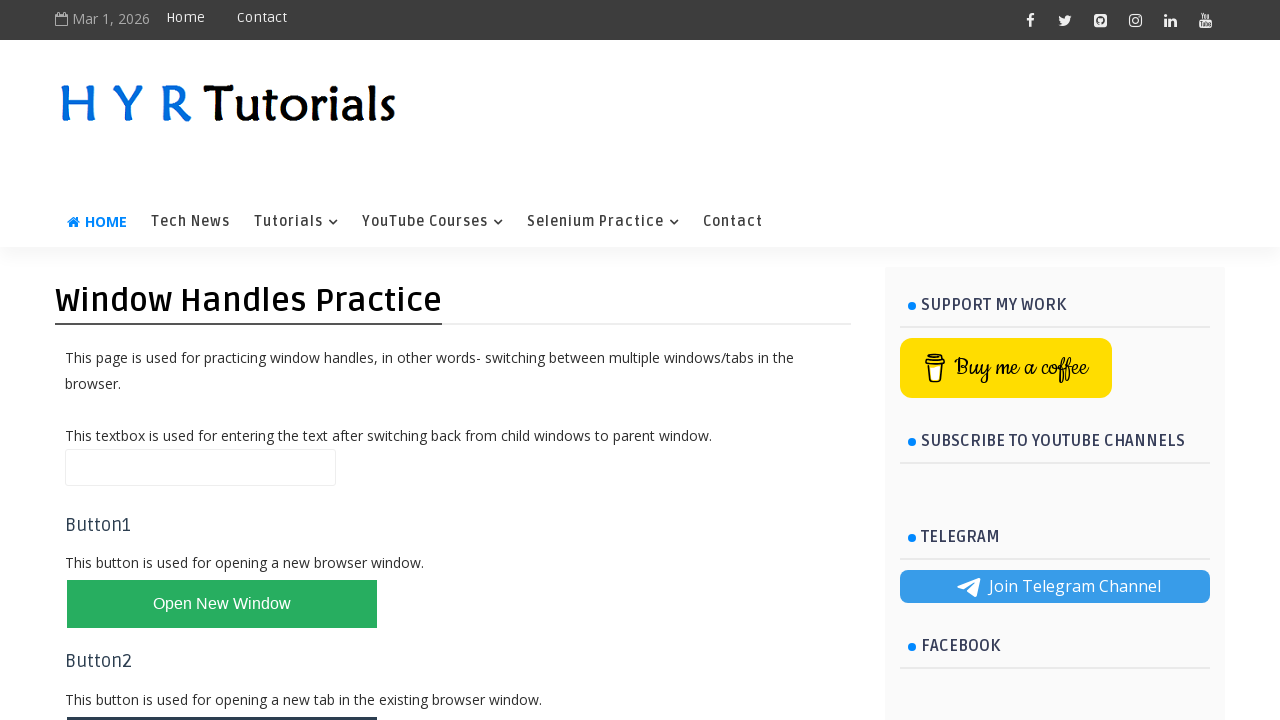

Waited for new window to open
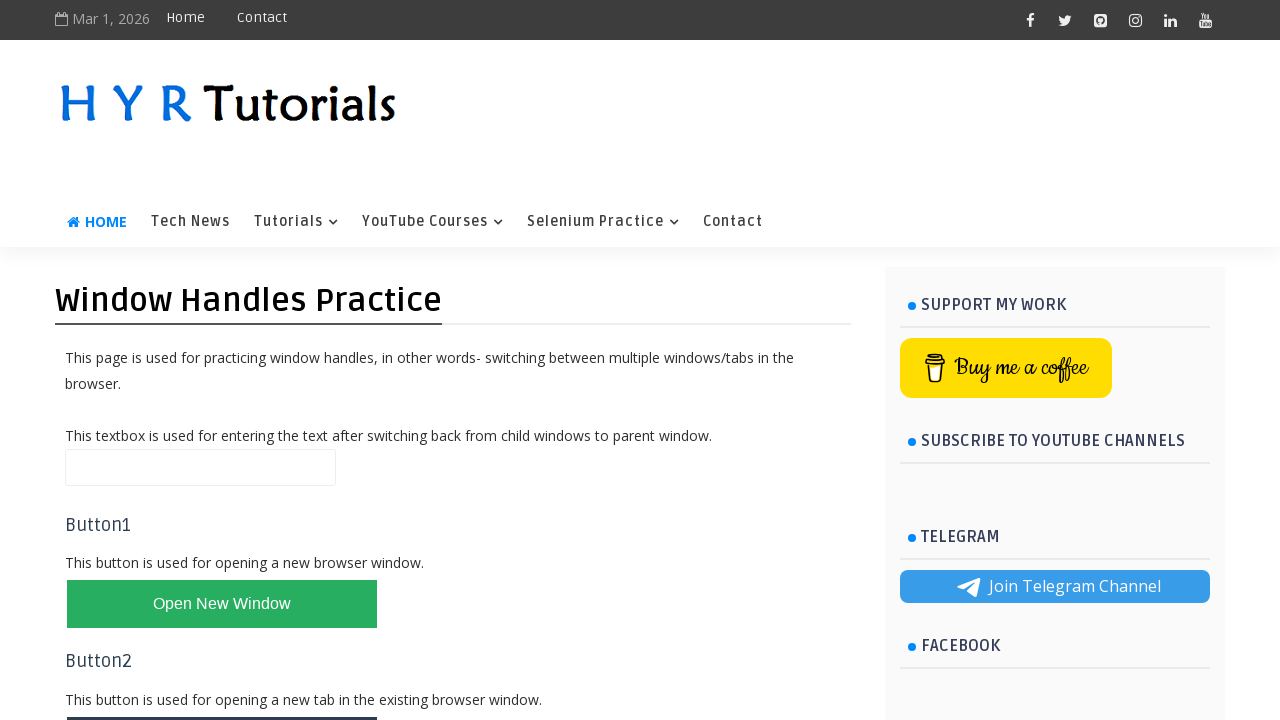

Retrieved all pages from context
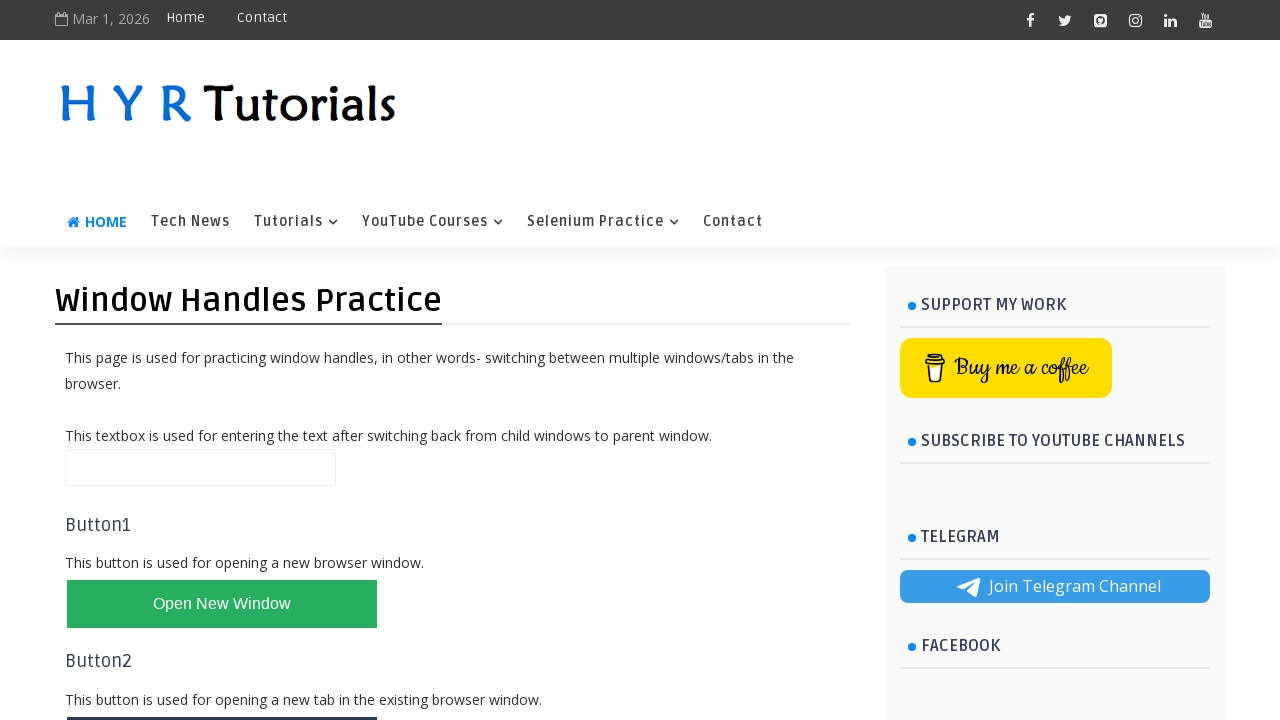

Filled firstName field in child window with 'First Name' on #firstName
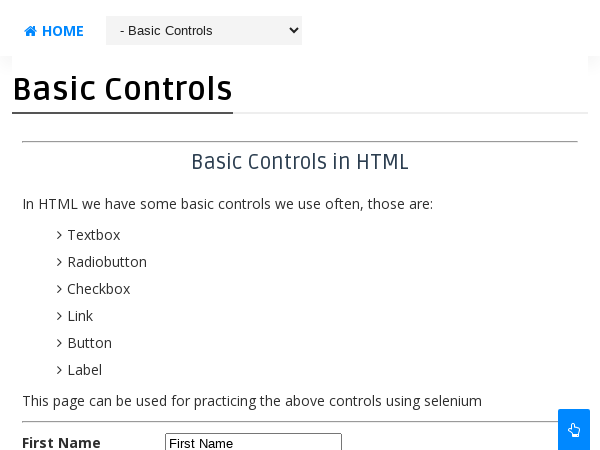

Closed child window
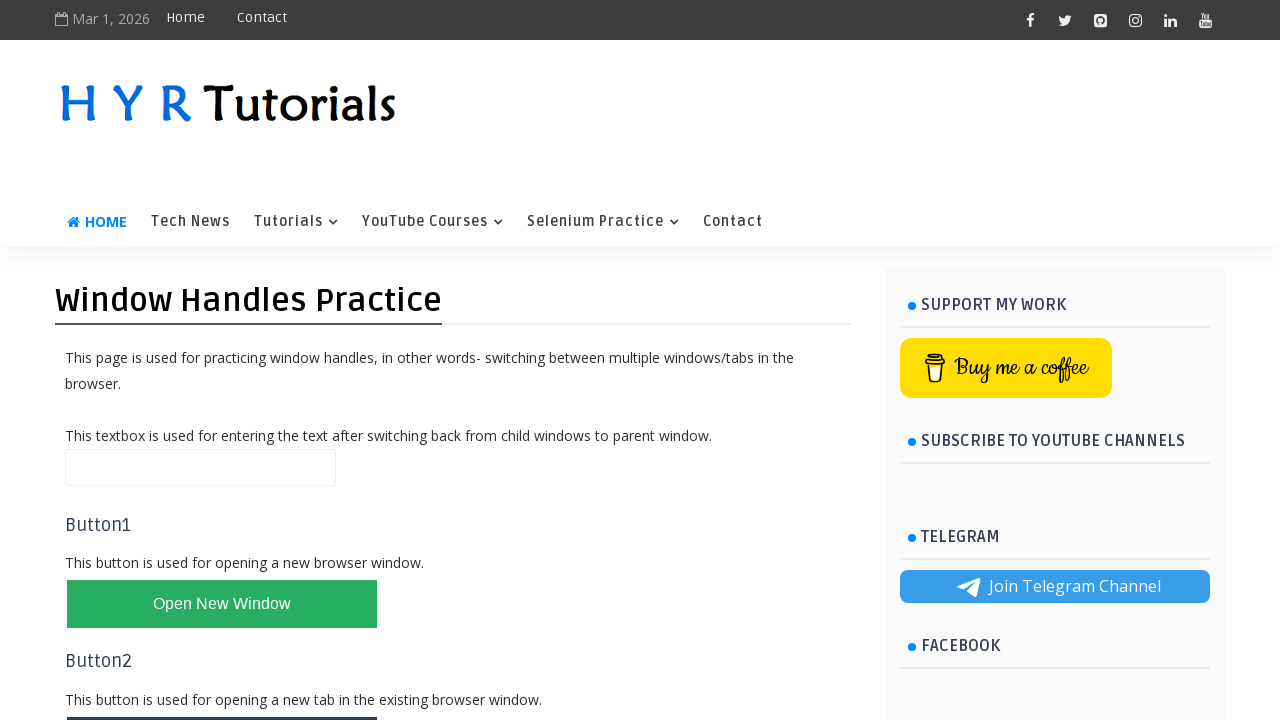

Filled name field in parent window with '4567890' on #name
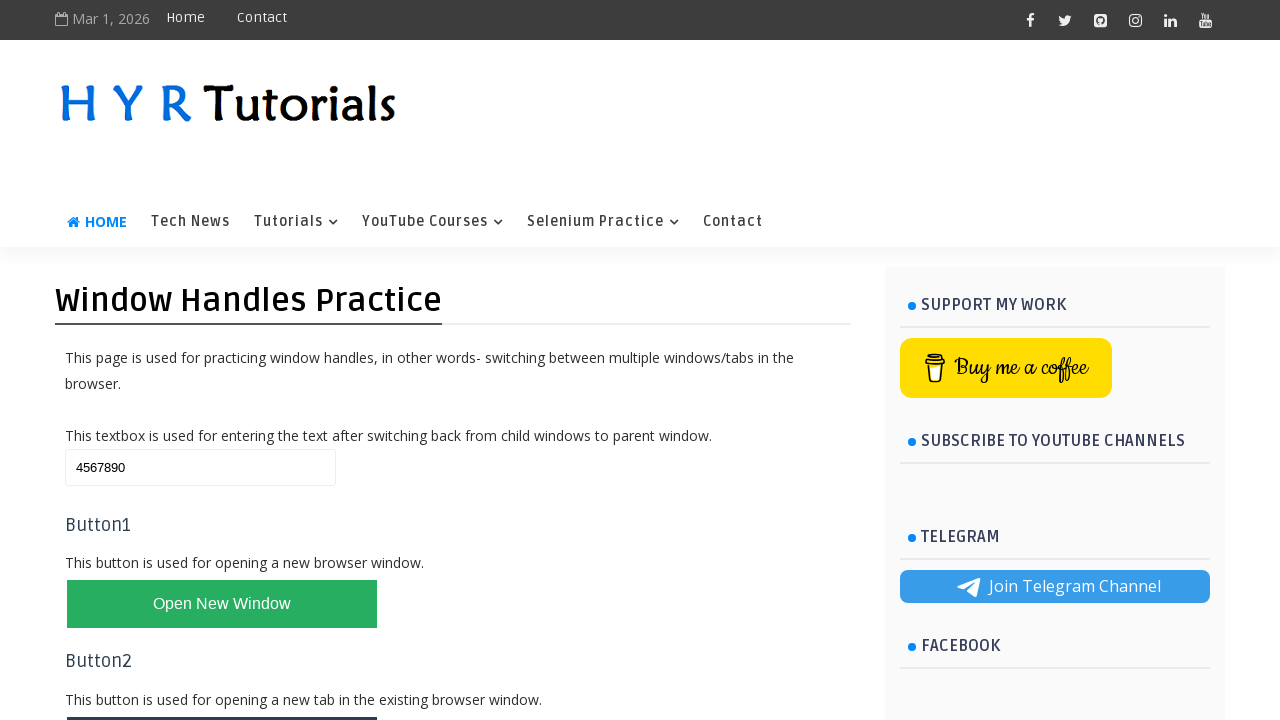

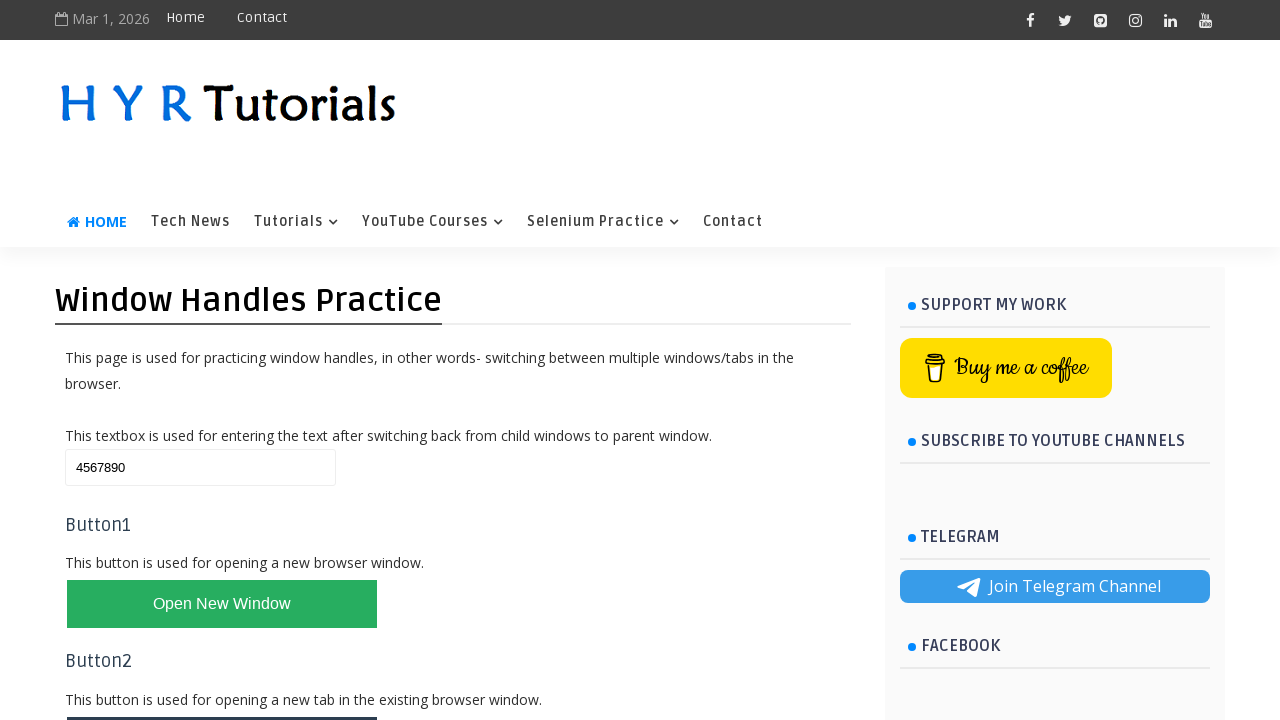